Tests JavaScript scroll functionality by navigating to a scroll demo page and scrolling down the page using JavaScript execution

Starting URL: http://formy-project.herokuapp.com/scroll

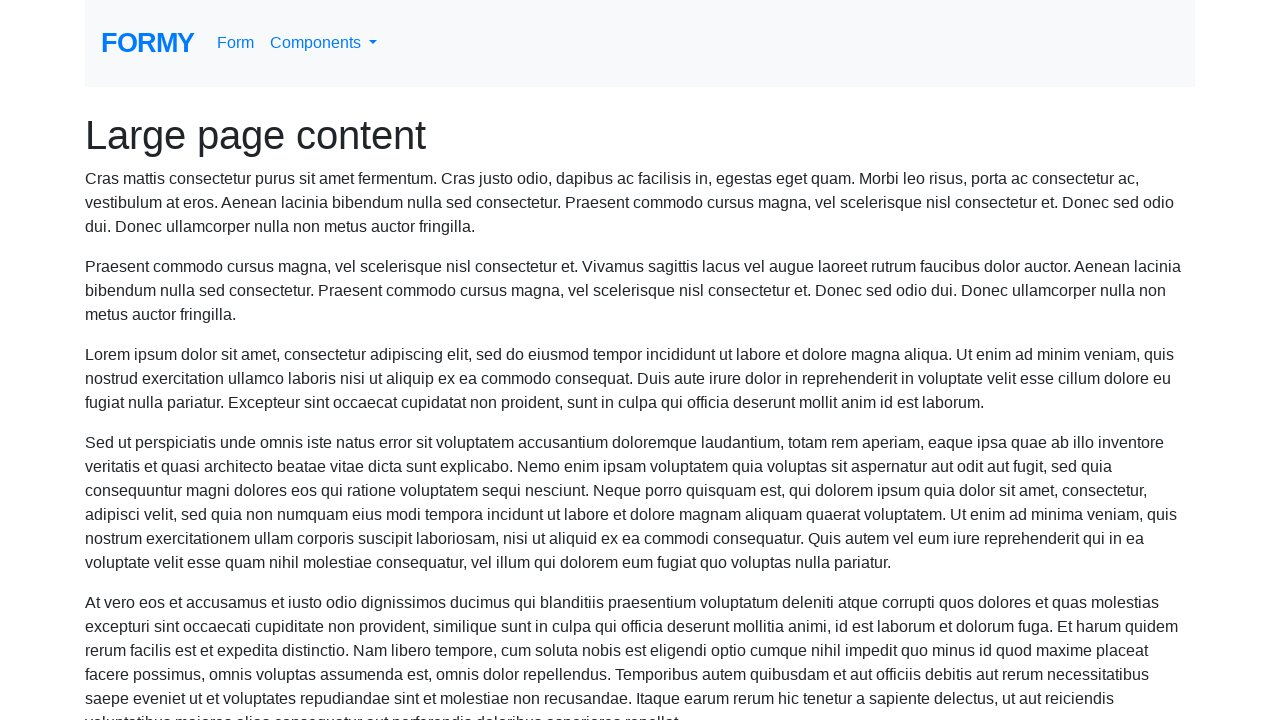

Waited for page to fully load (domcontentloaded)
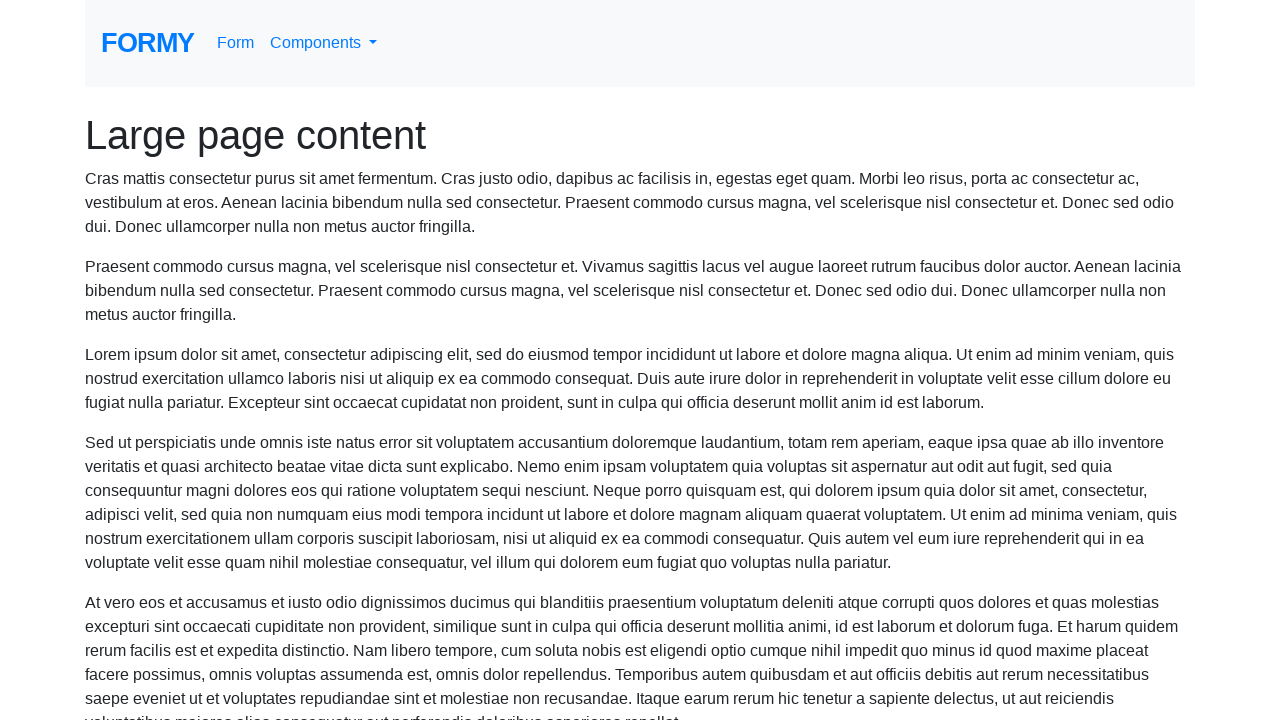

Executed JavaScript to scroll down to position 600
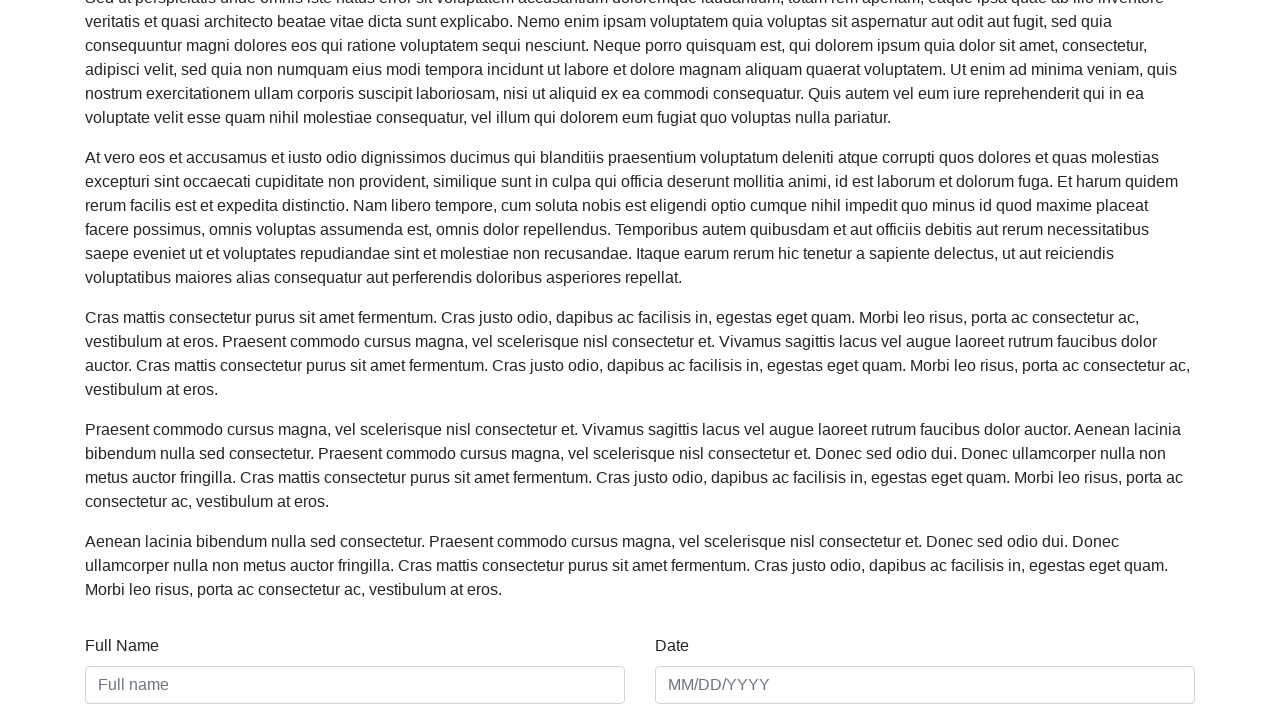

Waited 2 seconds to observe scroll effect
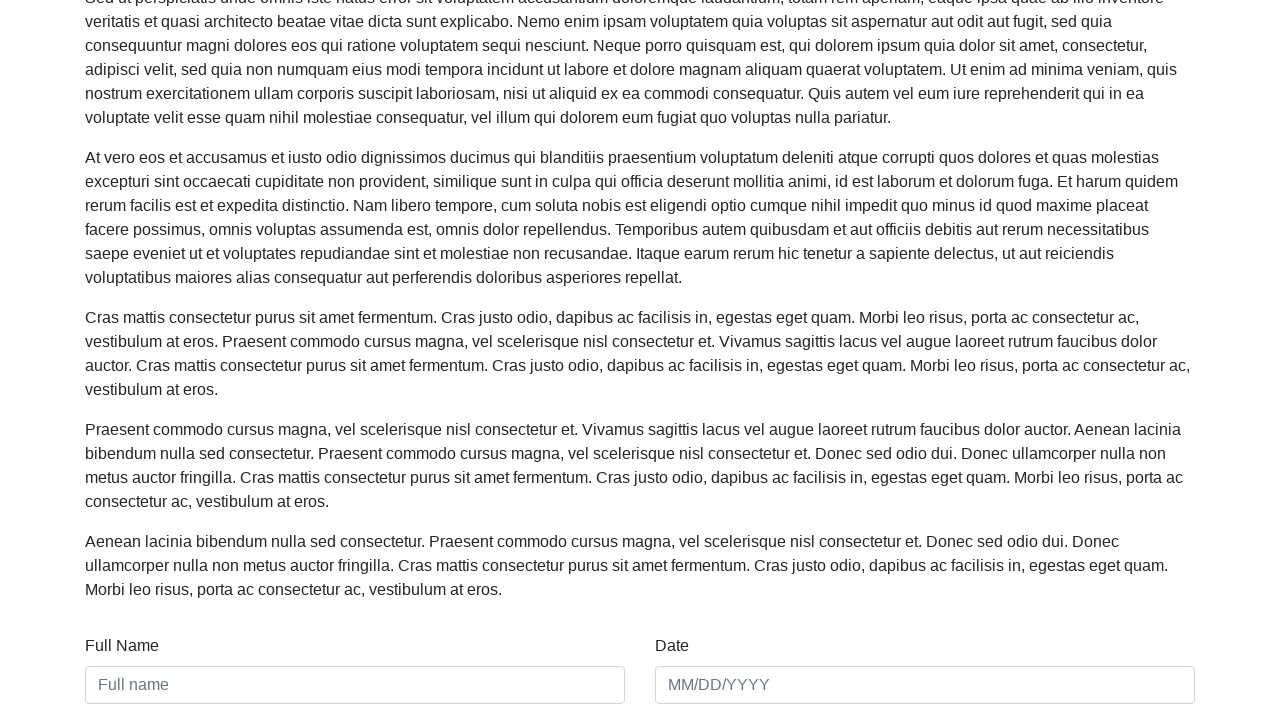

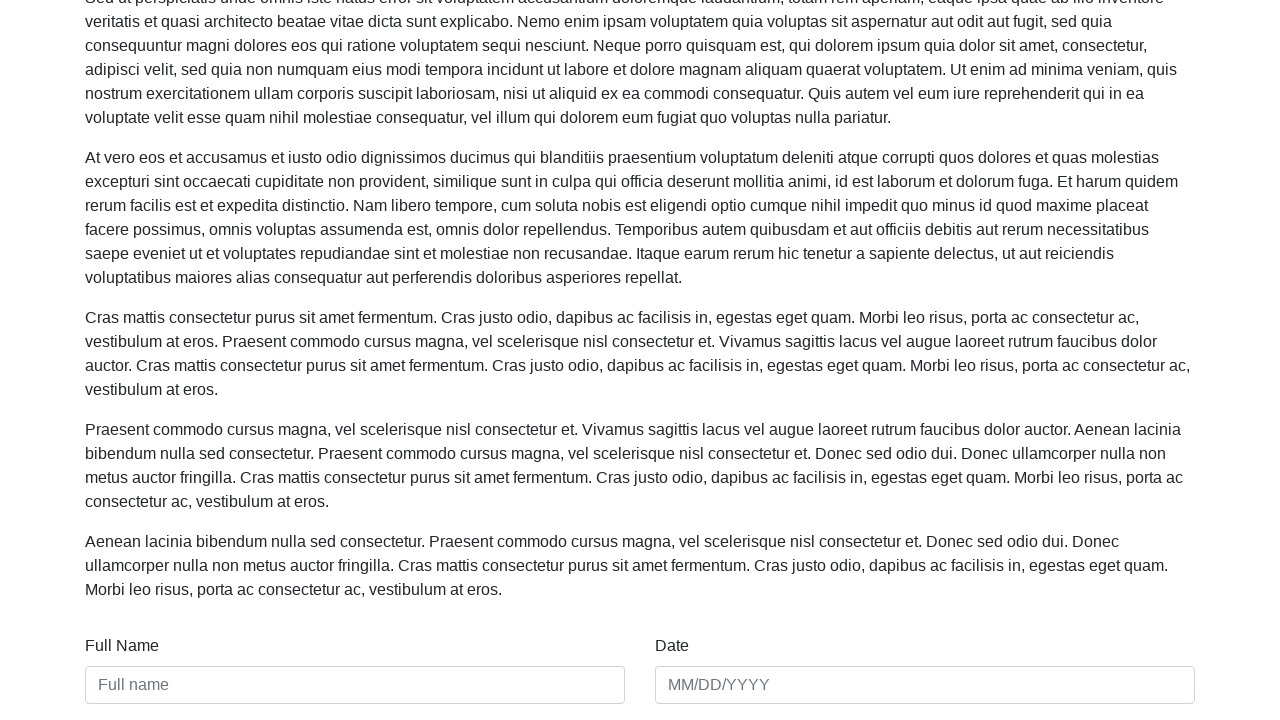